Tests adding a product to cart on demoblaze demo store

Starting URL: https://www.demoblaze.com

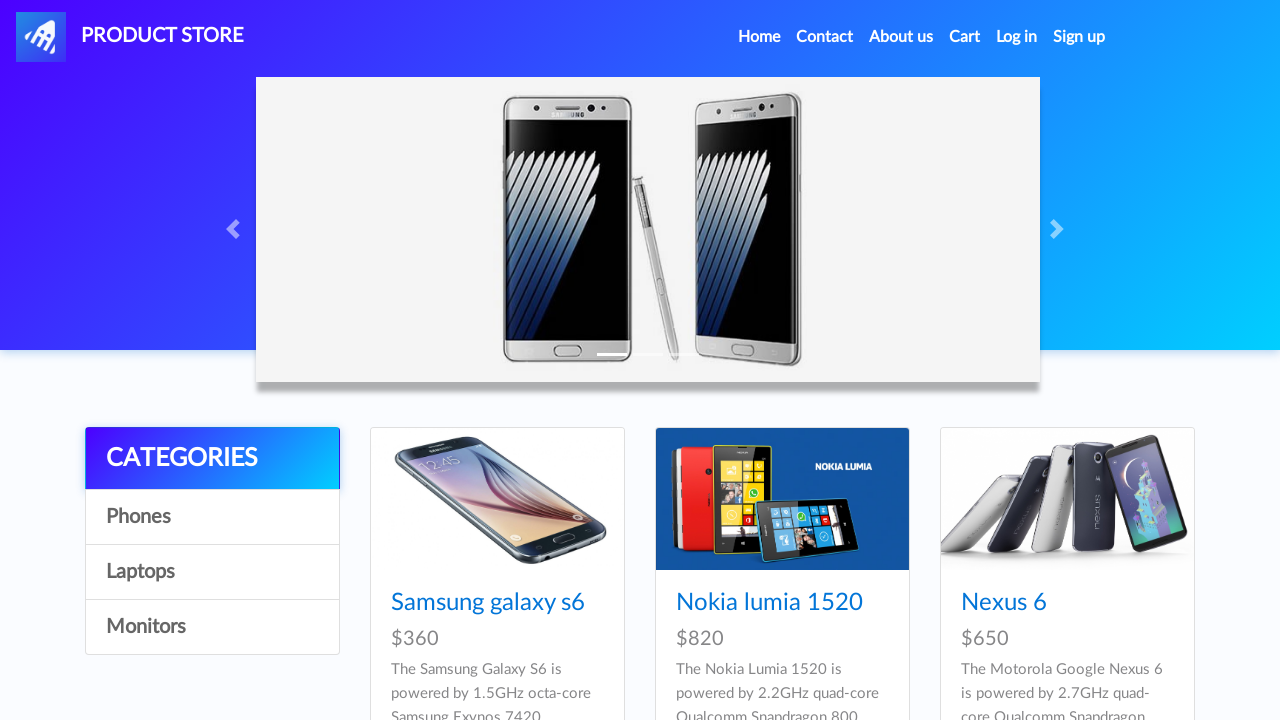

Clicked on 4th category in the list at (212, 627) on div.list-group a:nth-child(4)
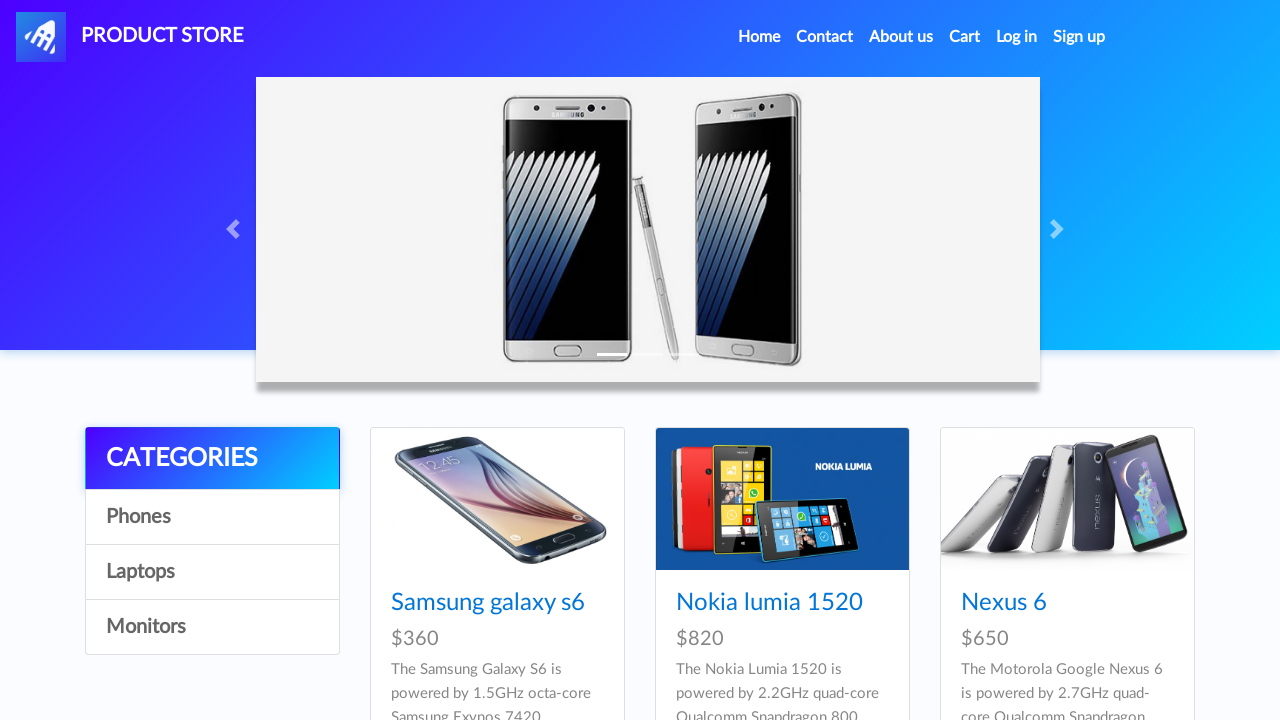

Product cards loaded
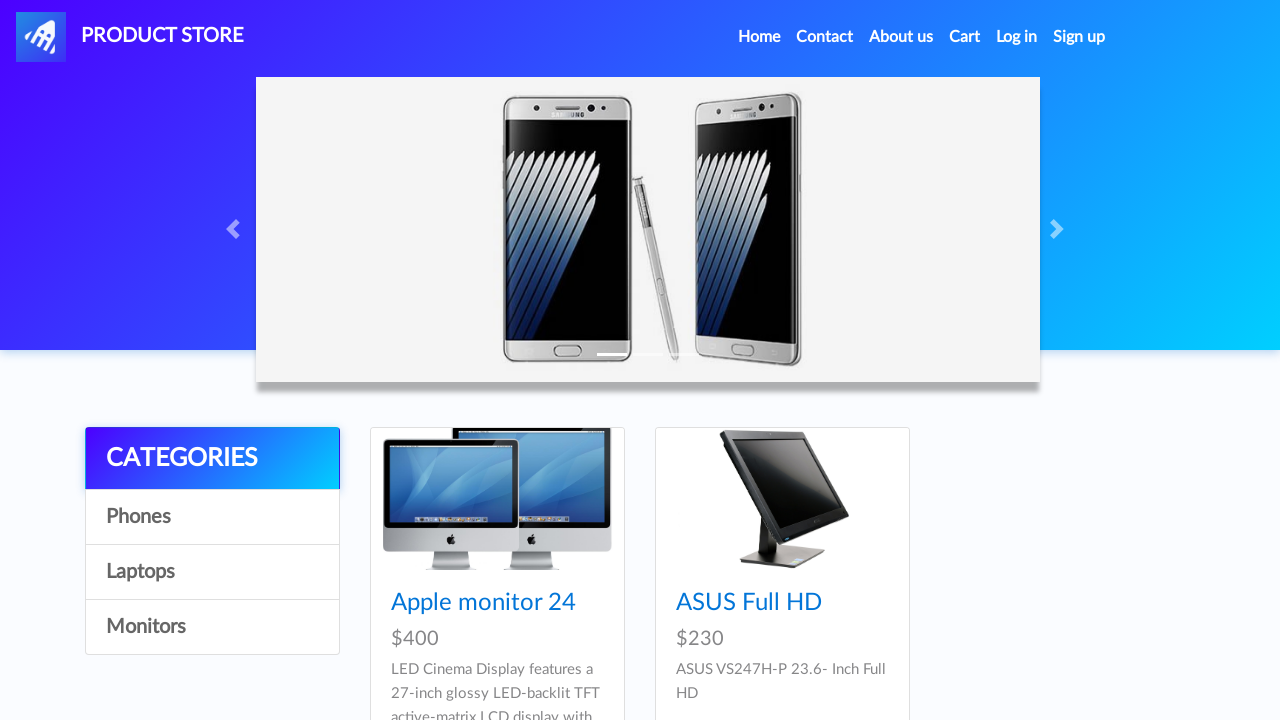

Clicked on first product at (484, 603) on div.card:first-child h4 a
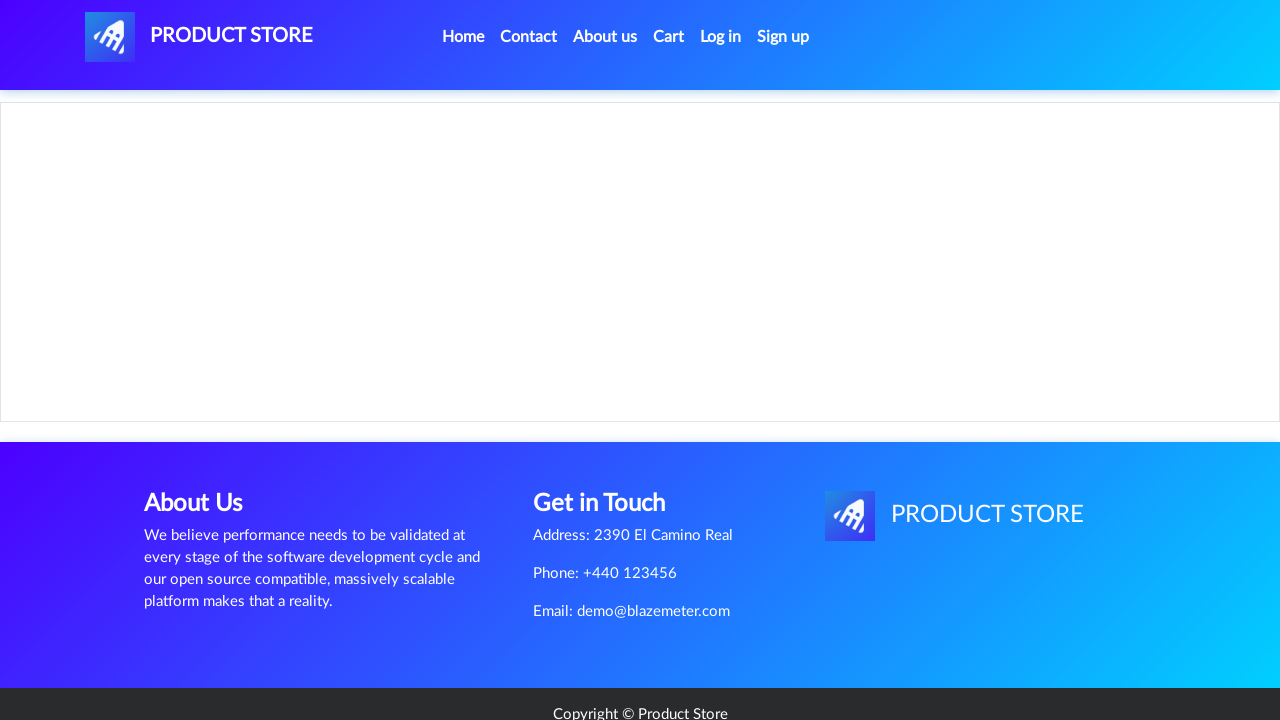

Add to cart button is visible
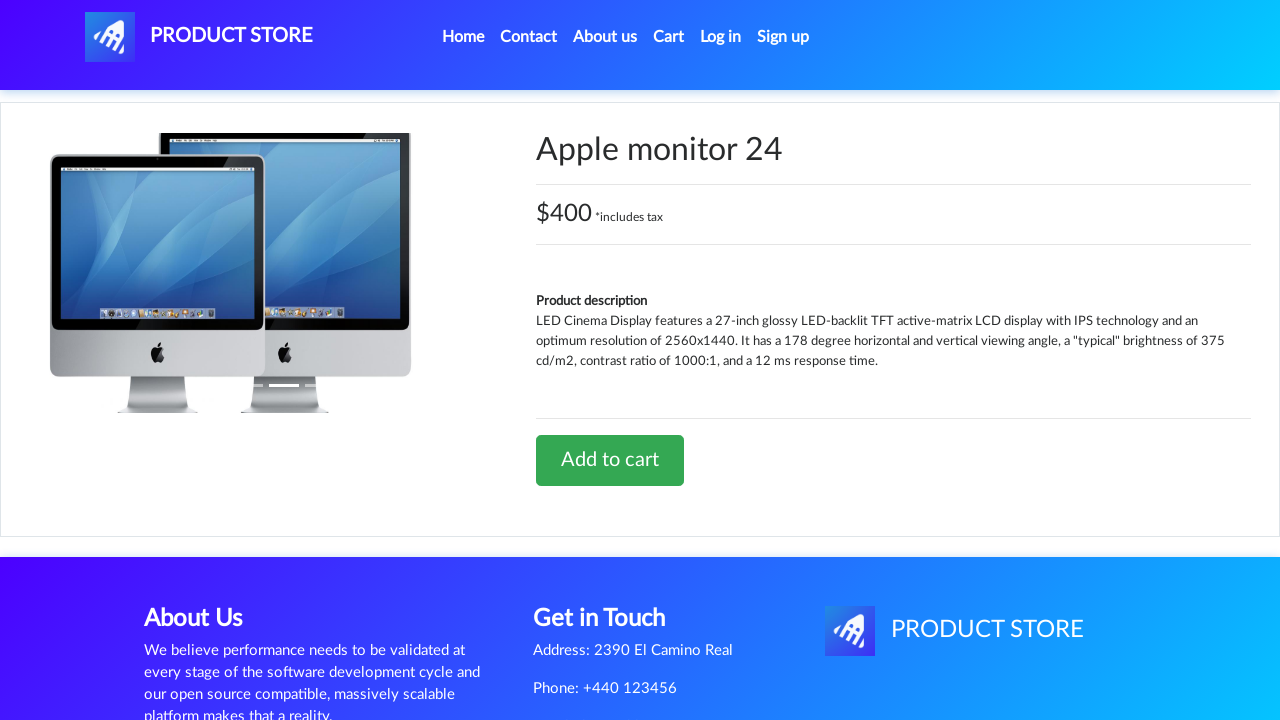

Clicked Add to cart button at (610, 460) on a.btn-success
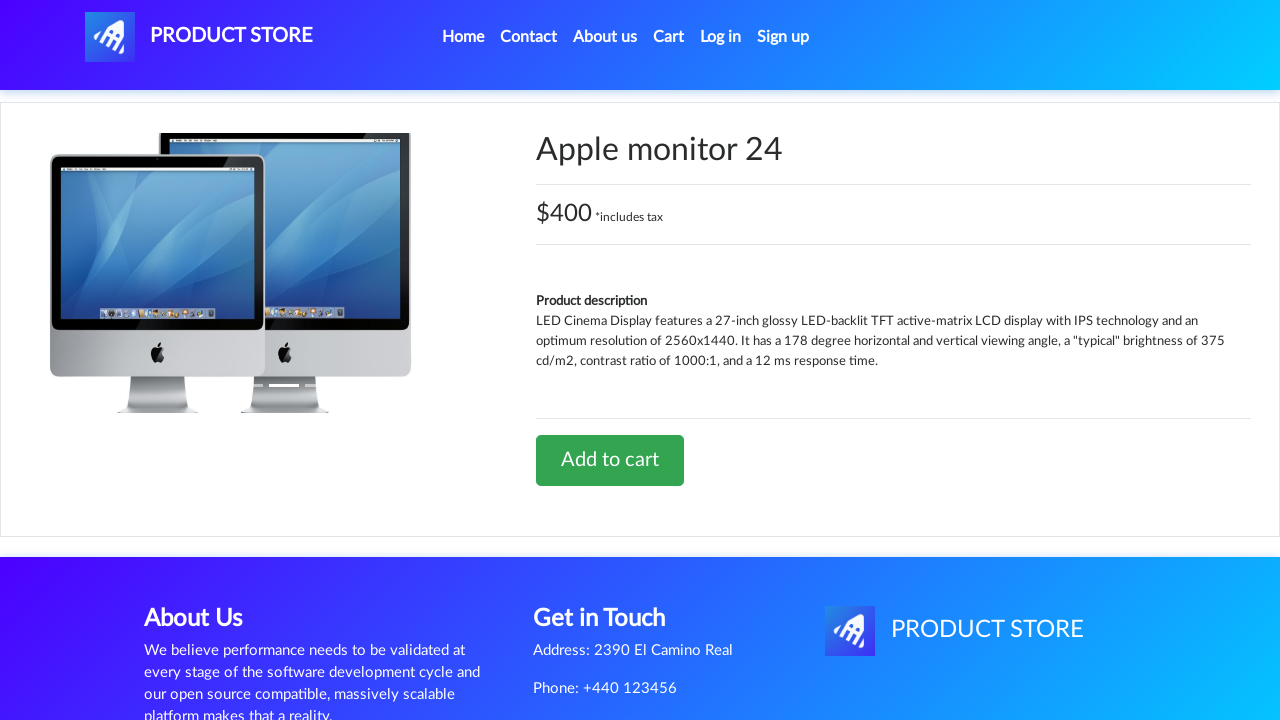

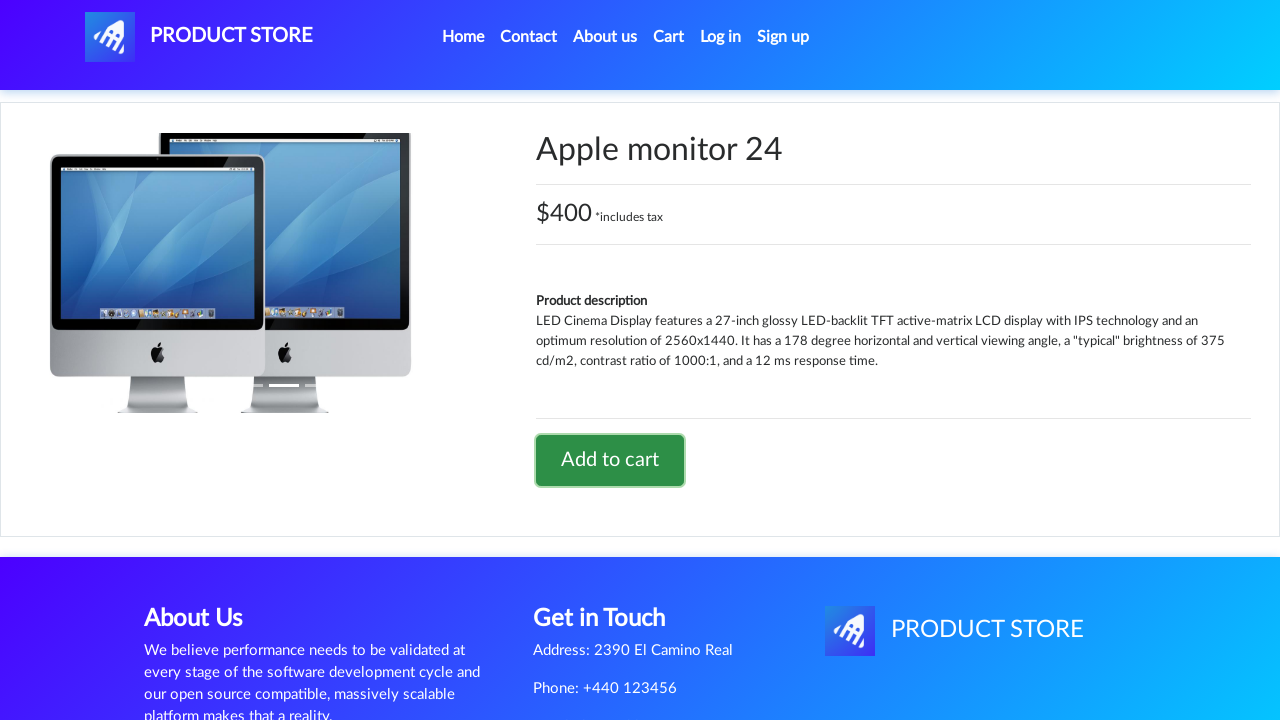